Tests dropdown selection functionality by selecting different color options using various methods (visible text, index, and value)

Starting URL: https://demoqa.com/select-menu

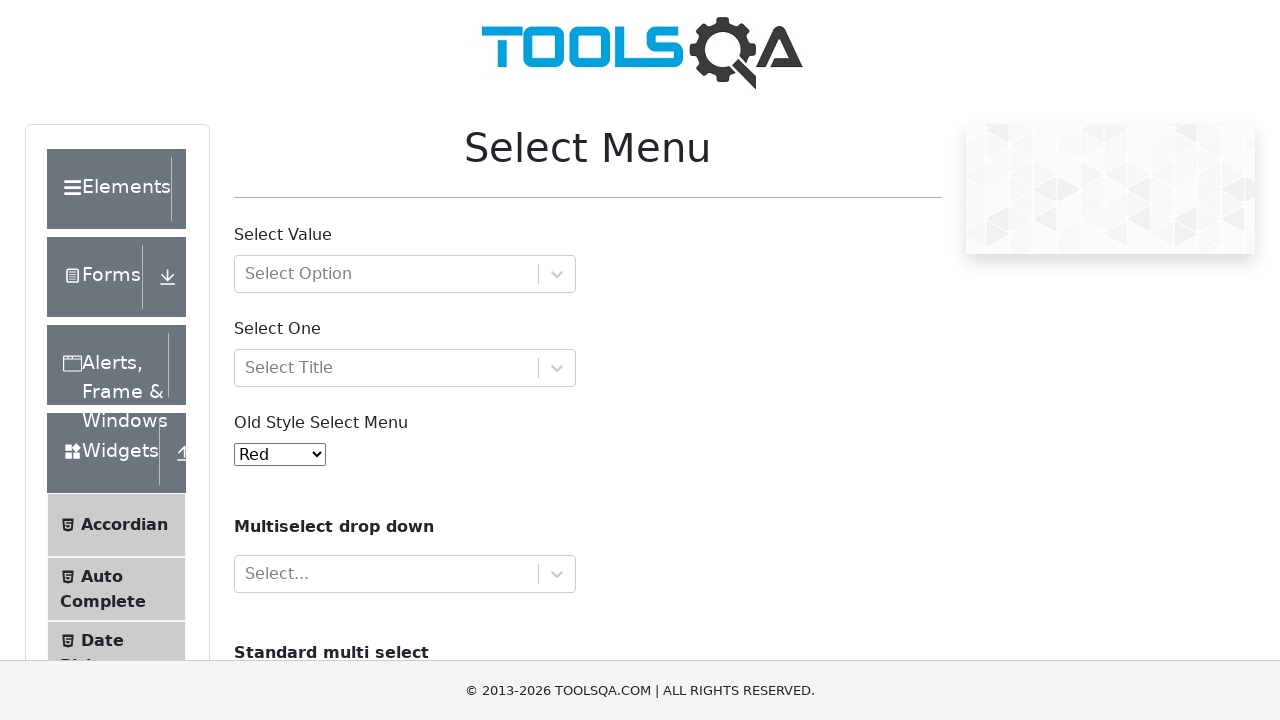

Located the select menu element
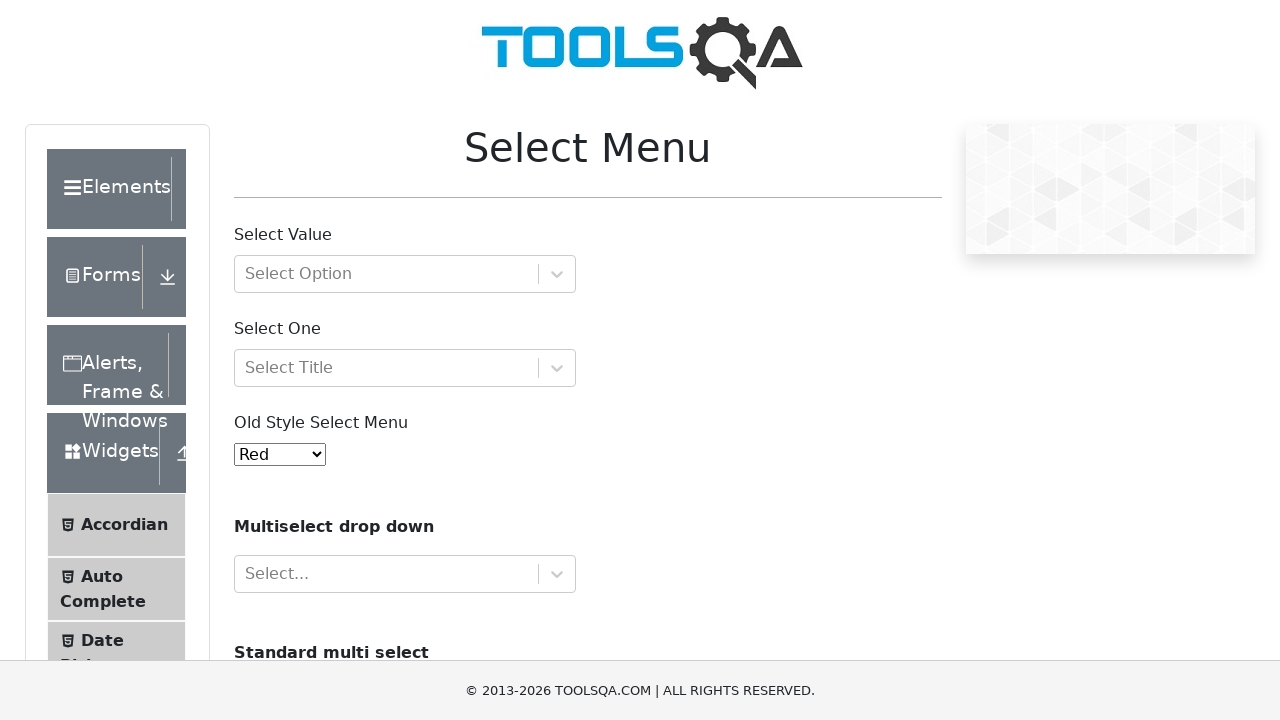

Retrieved initial select value
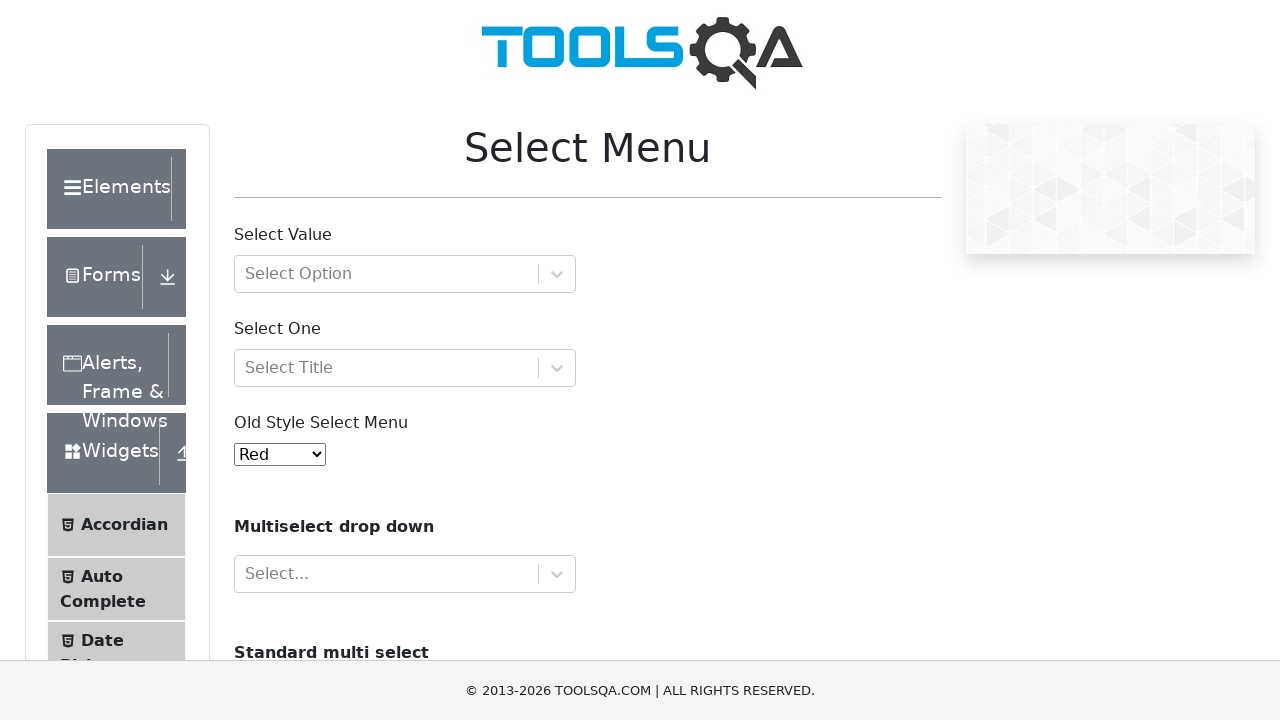

Verified initial selected option is 'Red'
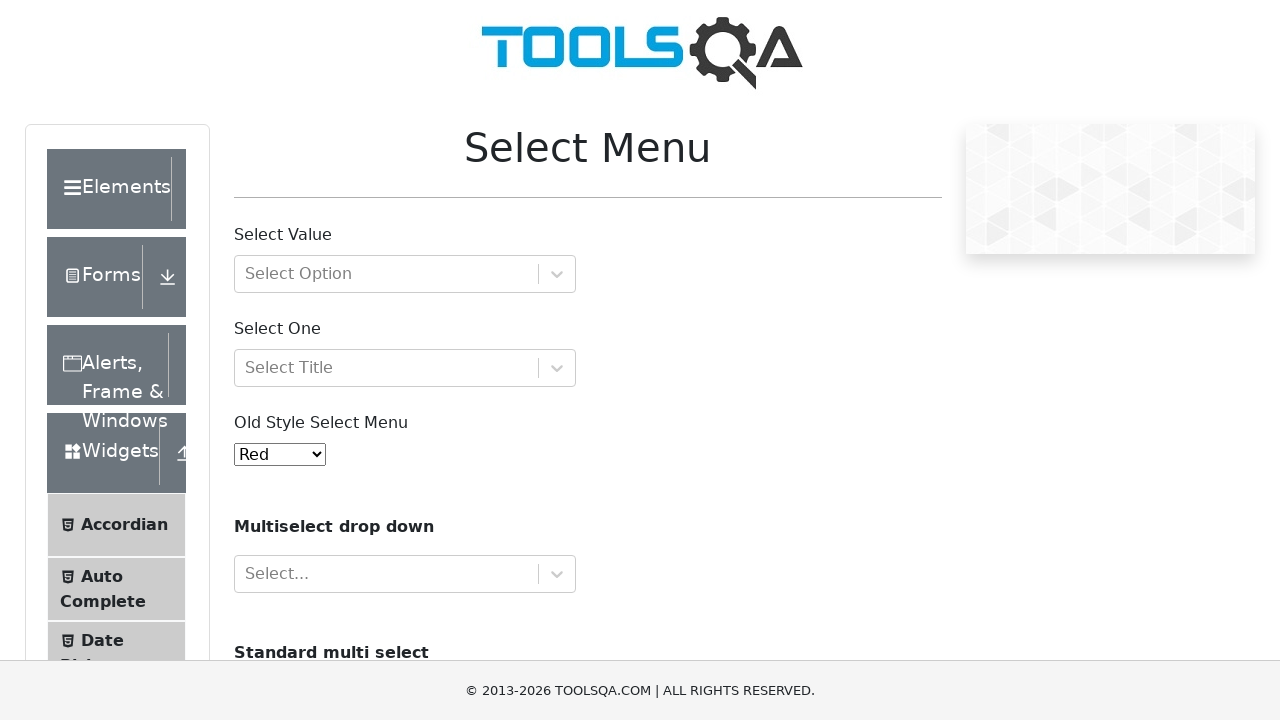

Selected 'Yellow' by visible text label on #oldSelectMenu
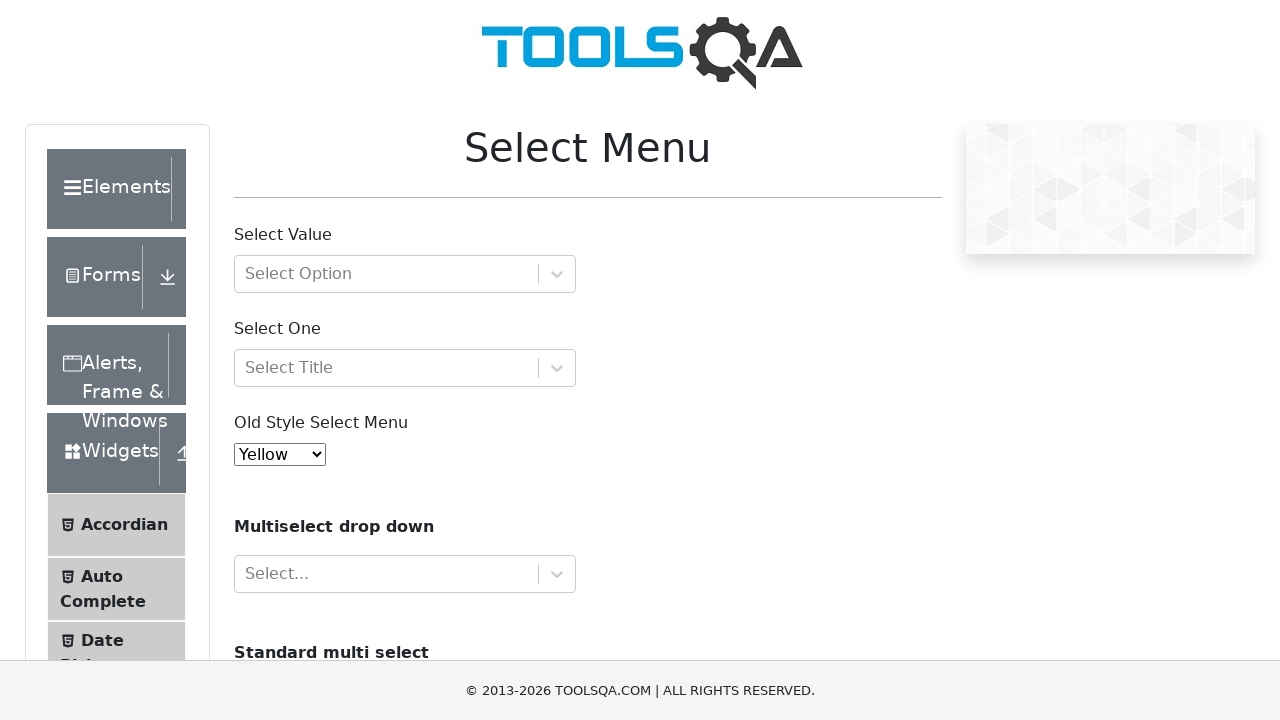

Verified 'Yellow' is now selected
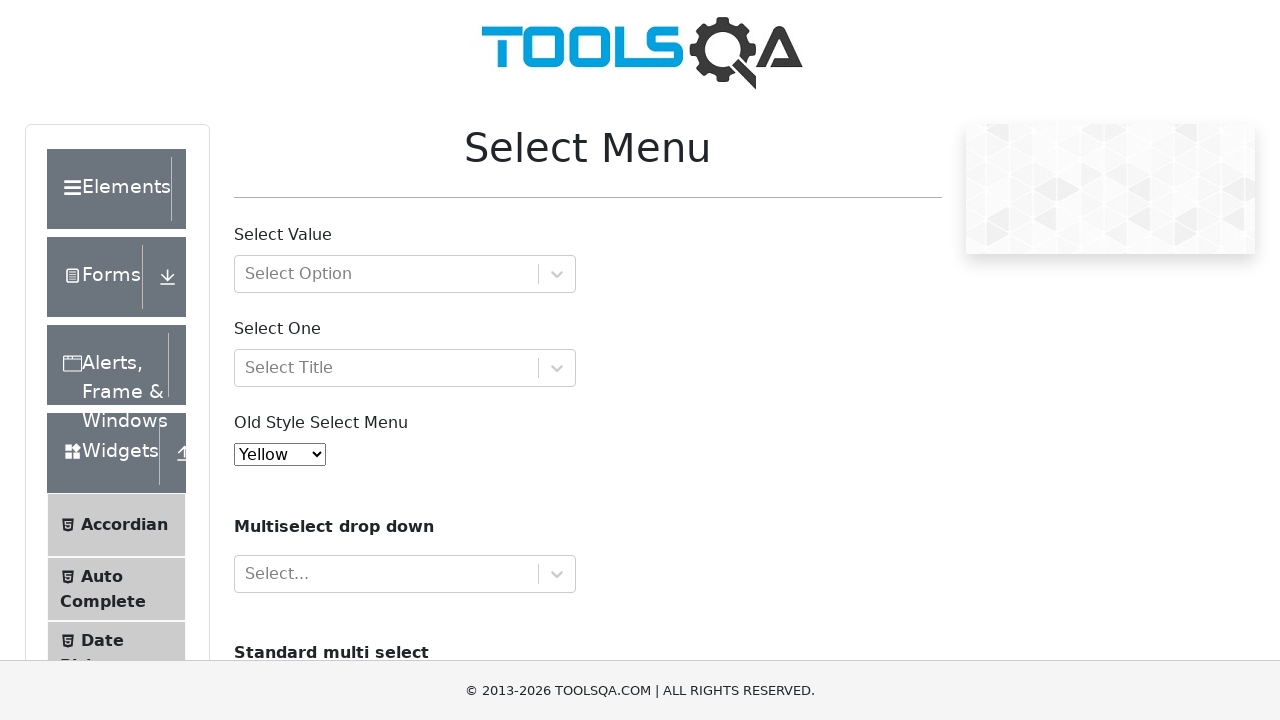

Selected 'White' by index position 6 on #oldSelectMenu
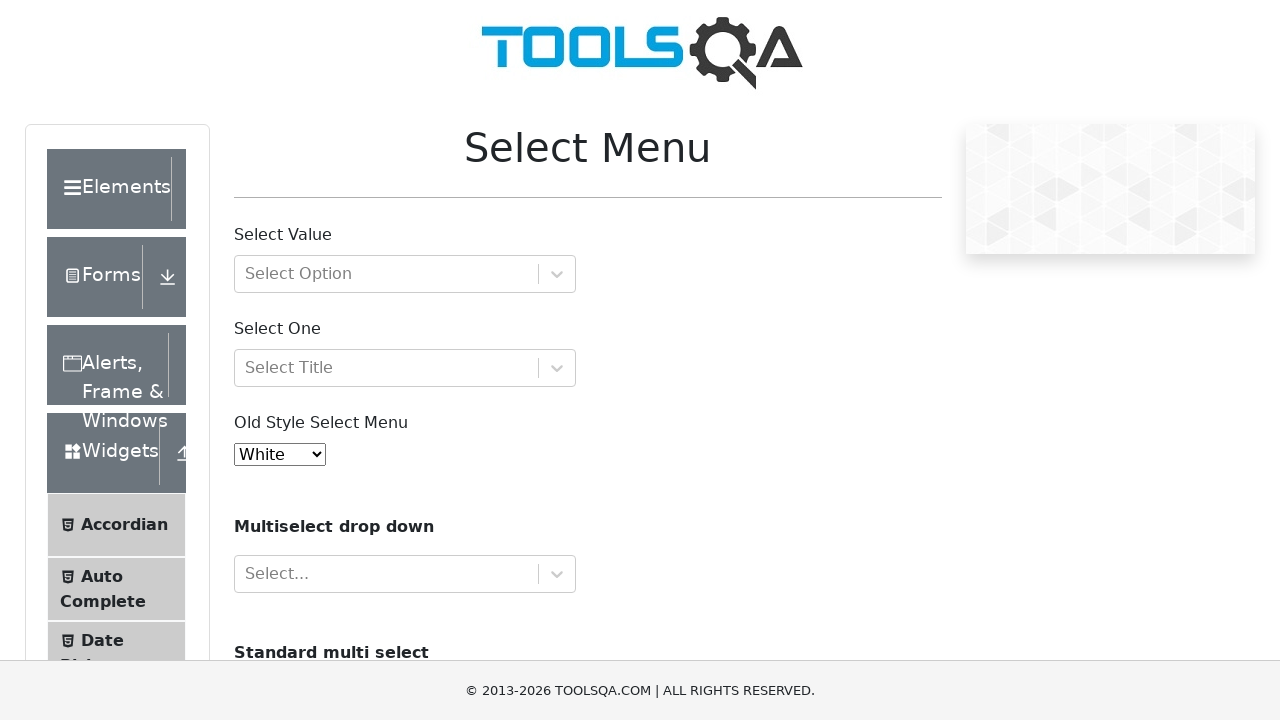

Verified 'White' is now selected
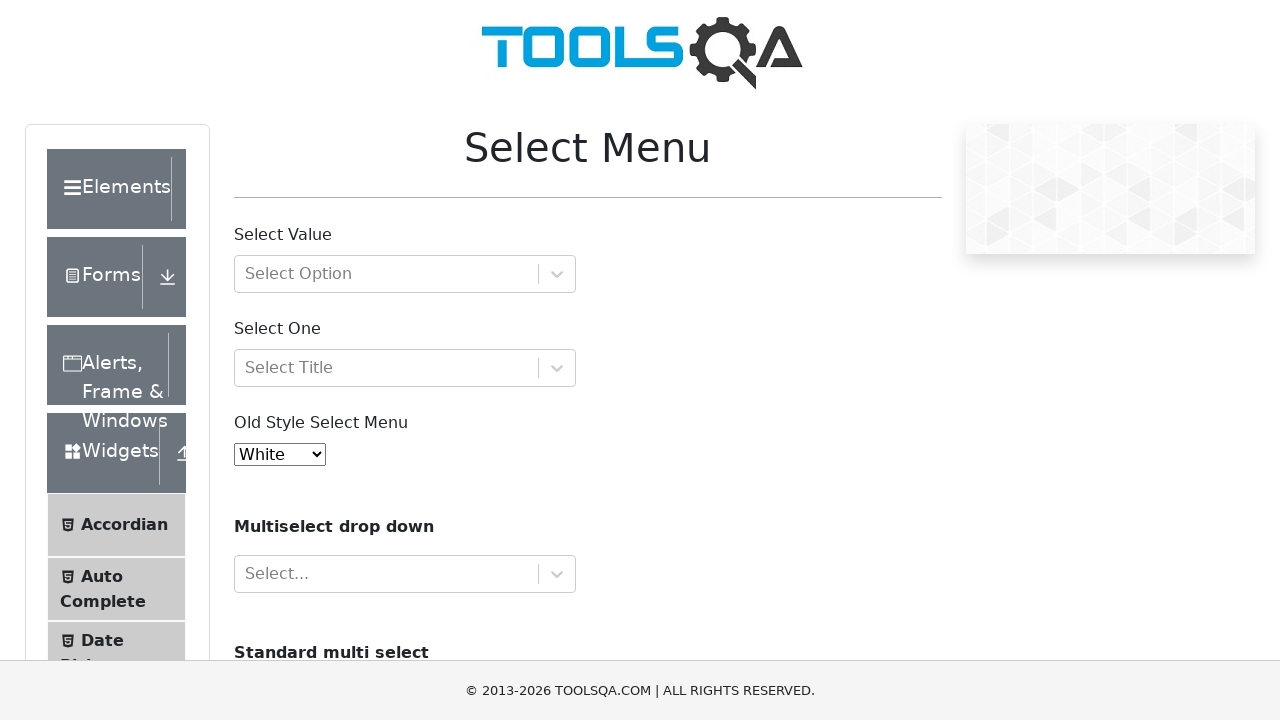

Selected 'Voilet' by value '7' on #oldSelectMenu
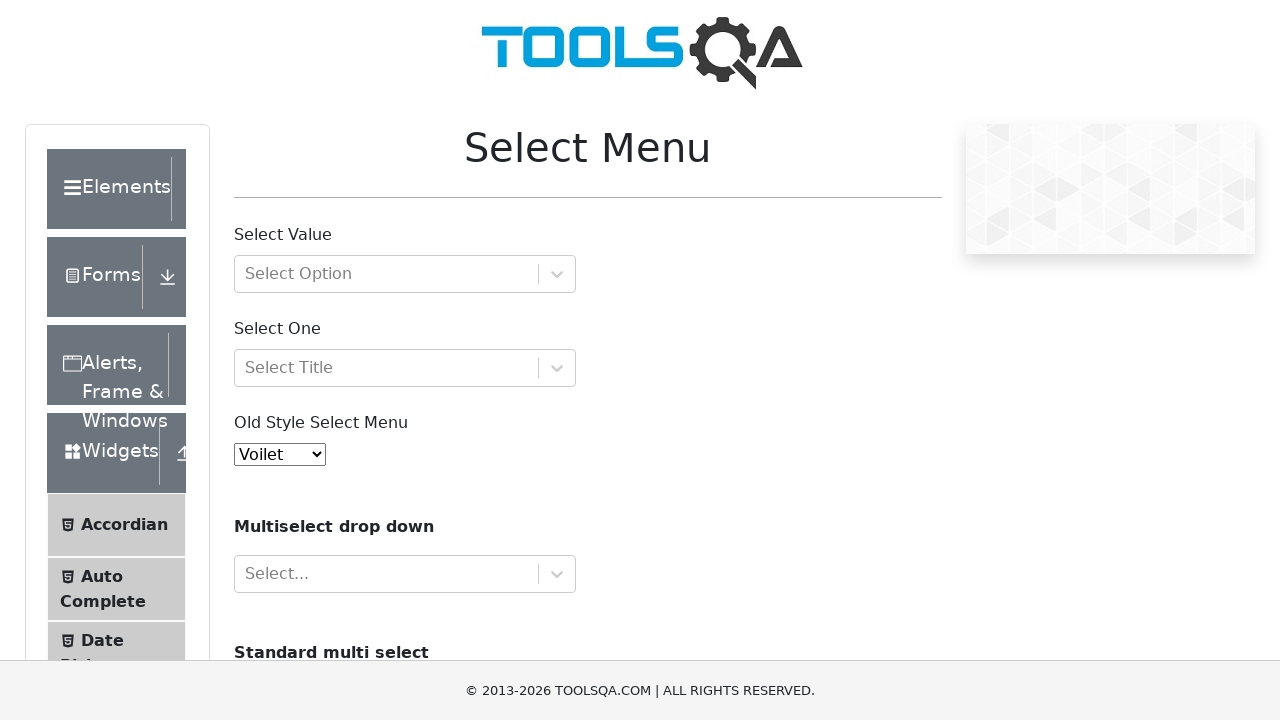

Verified 'Voilet' is now selected
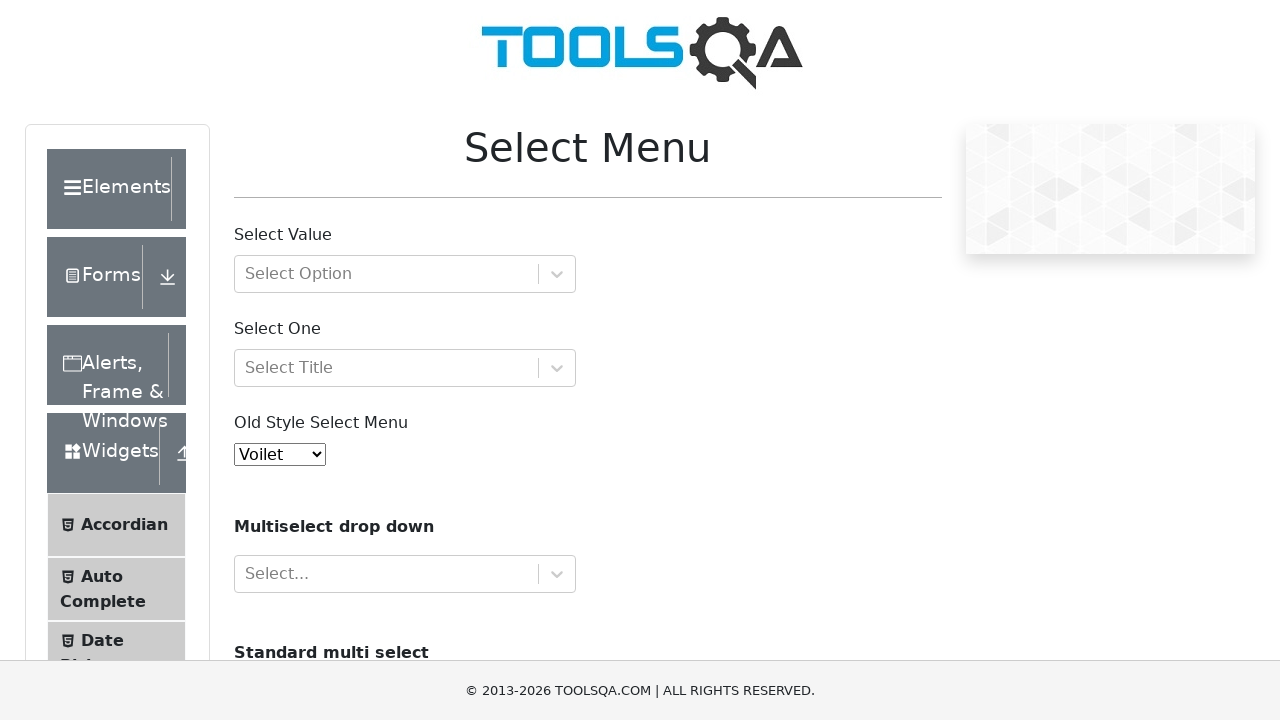

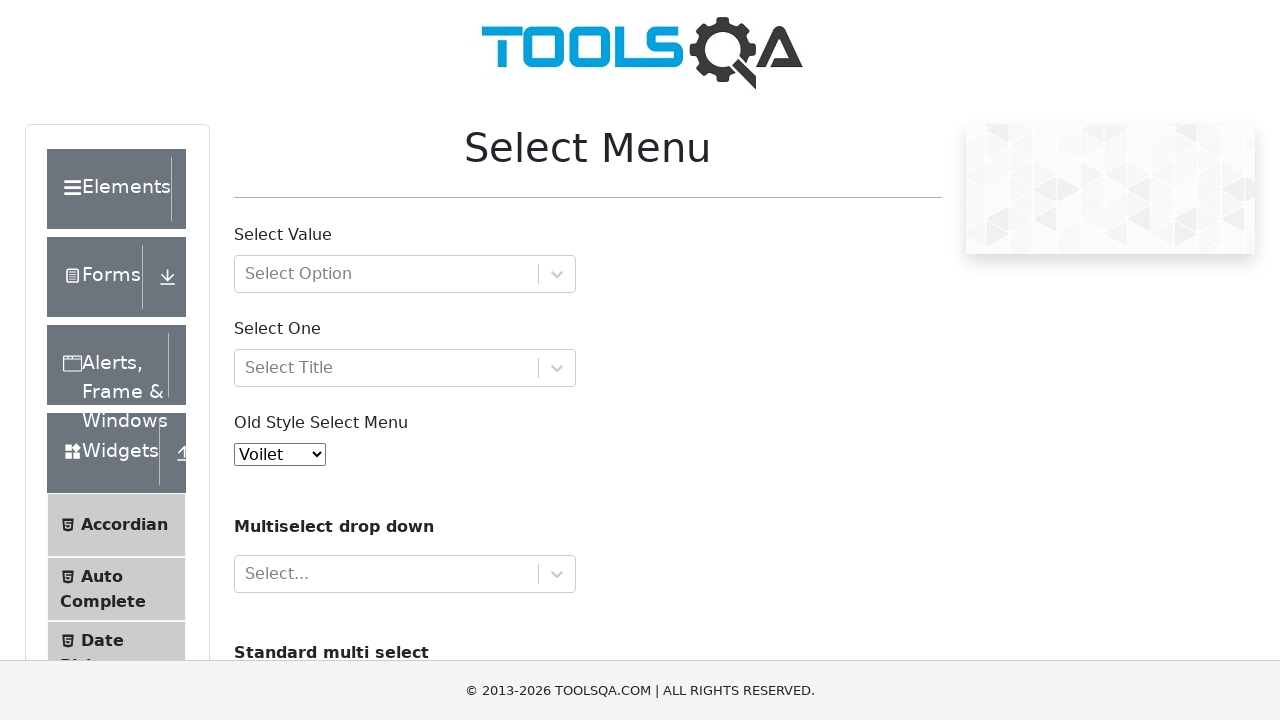